Tests custom dropdown selection on React Semantic UI demo by selecting a friend option from the dropdown

Starting URL: https://react.semantic-ui.com/maximize/dropdown-example-selection/

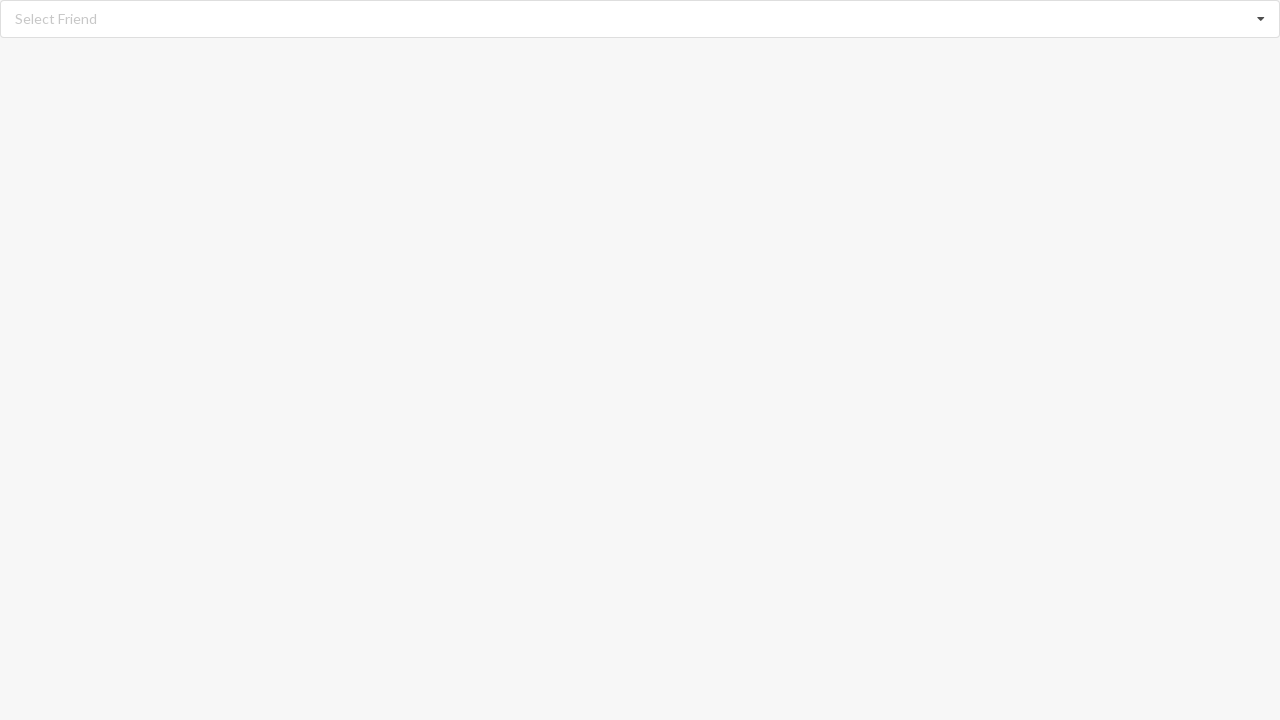

Clicked dropdown to open it at (56, 19) on div.divider
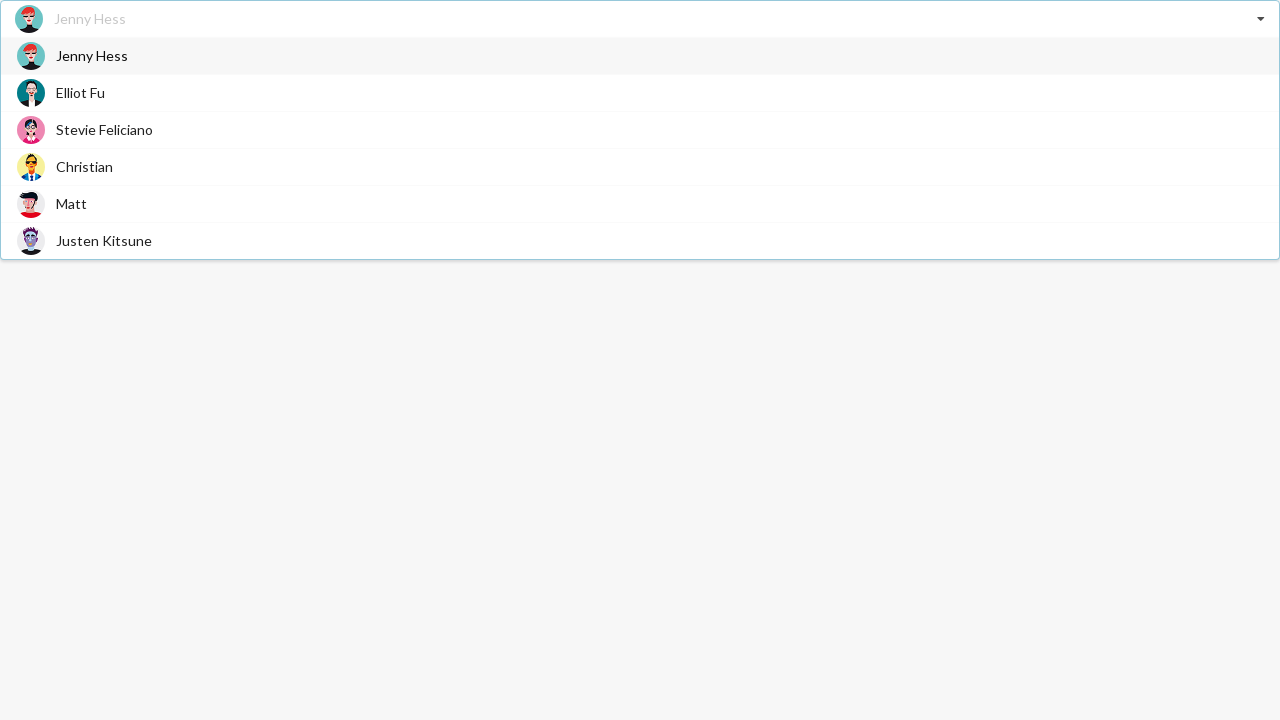

Dropdown items loaded
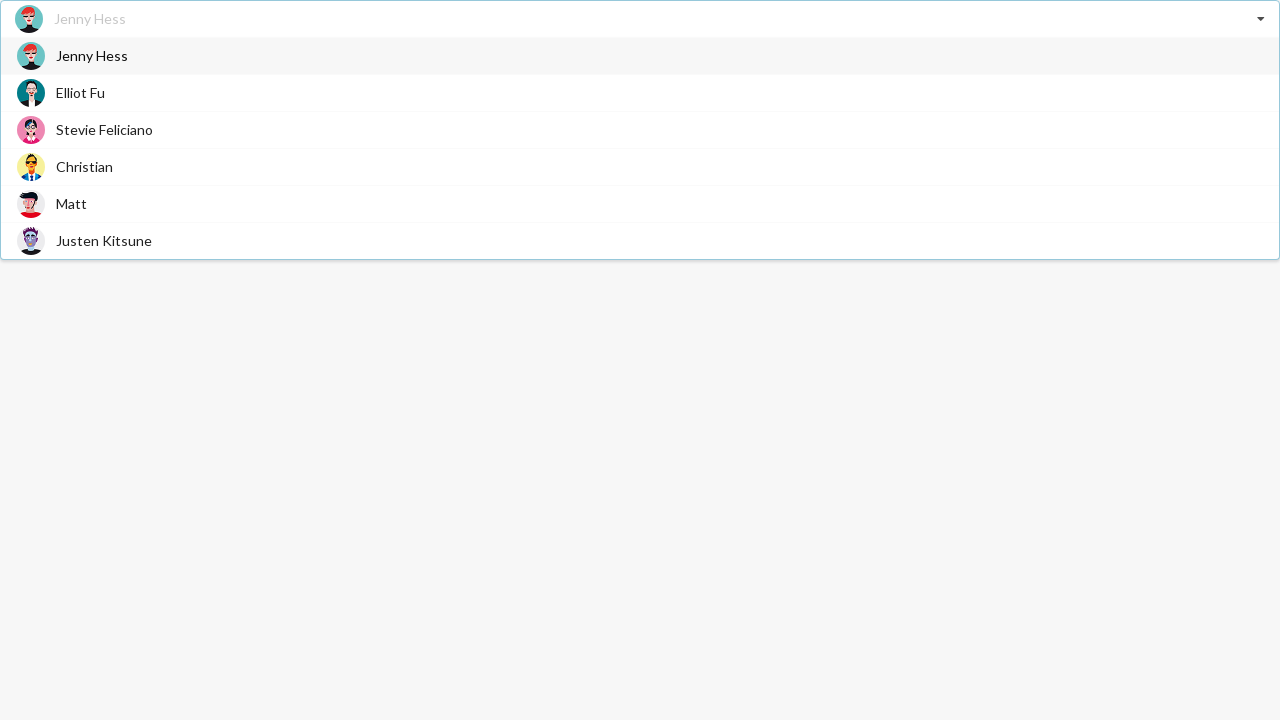

Selected 'Jenny Hess' from dropdown at (640, 56) on div[role='option'] >> nth=0
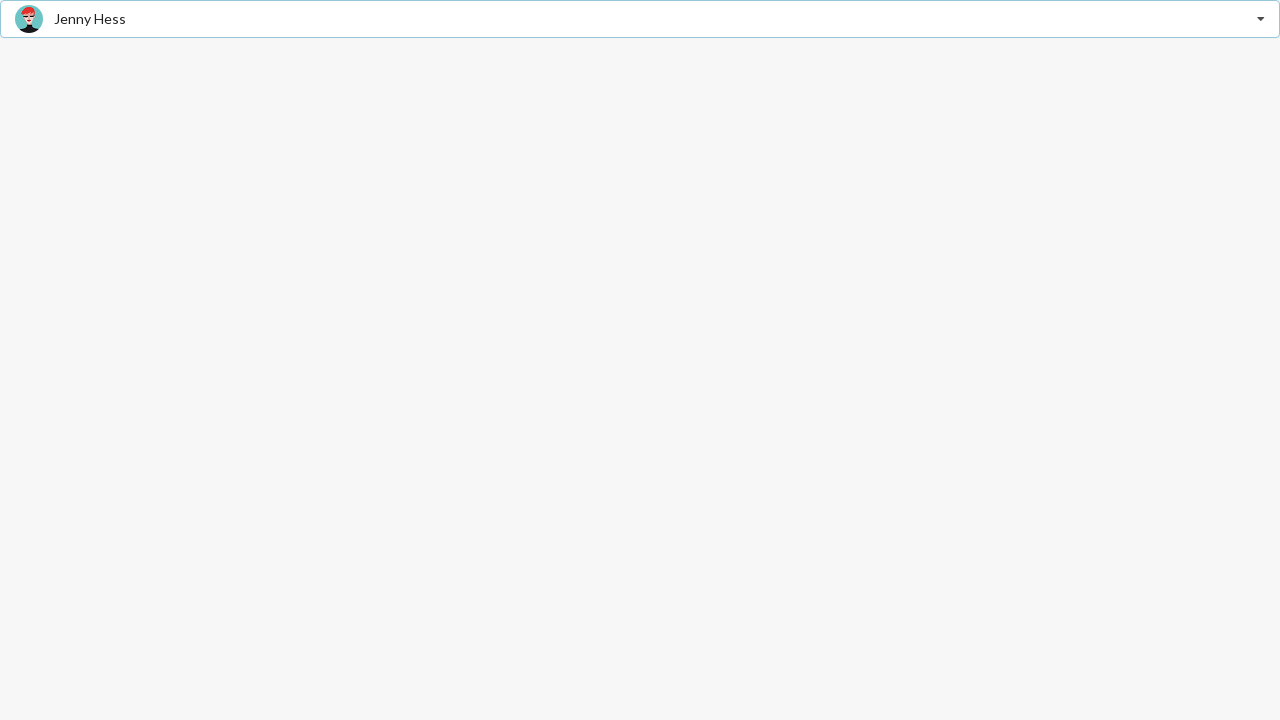

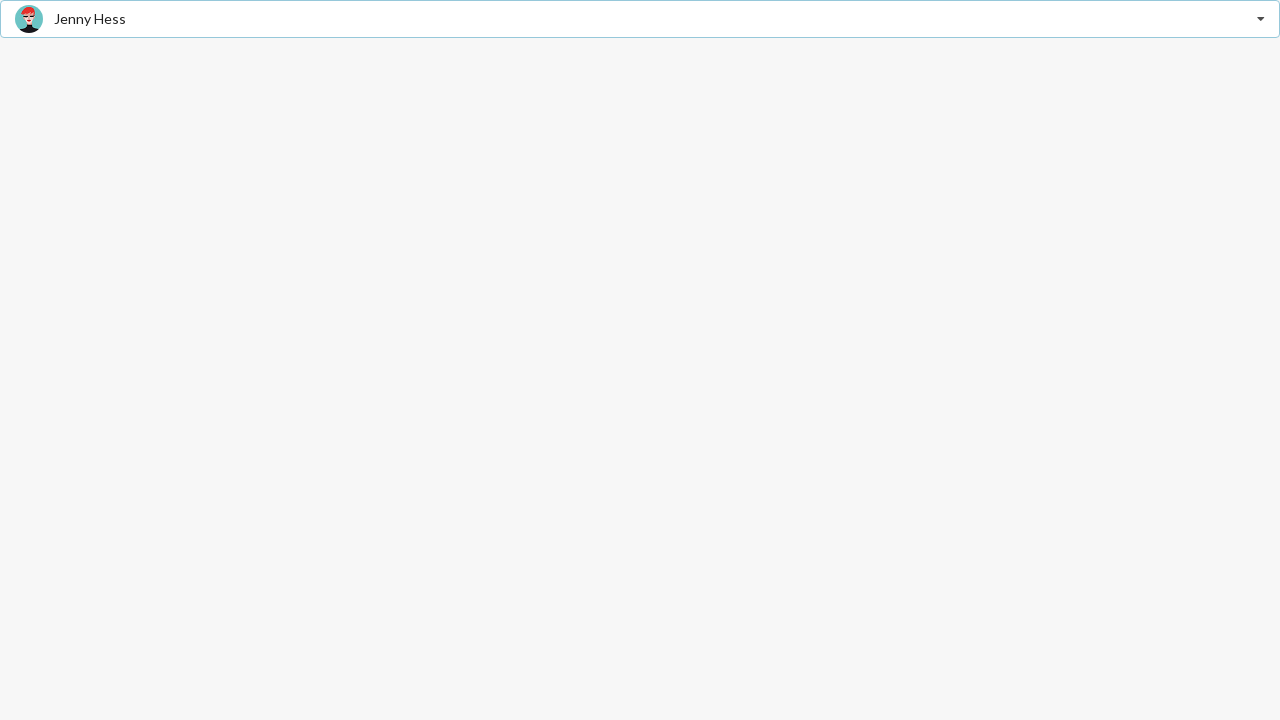